Tests clicking multiple radio buttons in sequence

Starting URL: https://formy-project.herokuapp.com/radiobutton

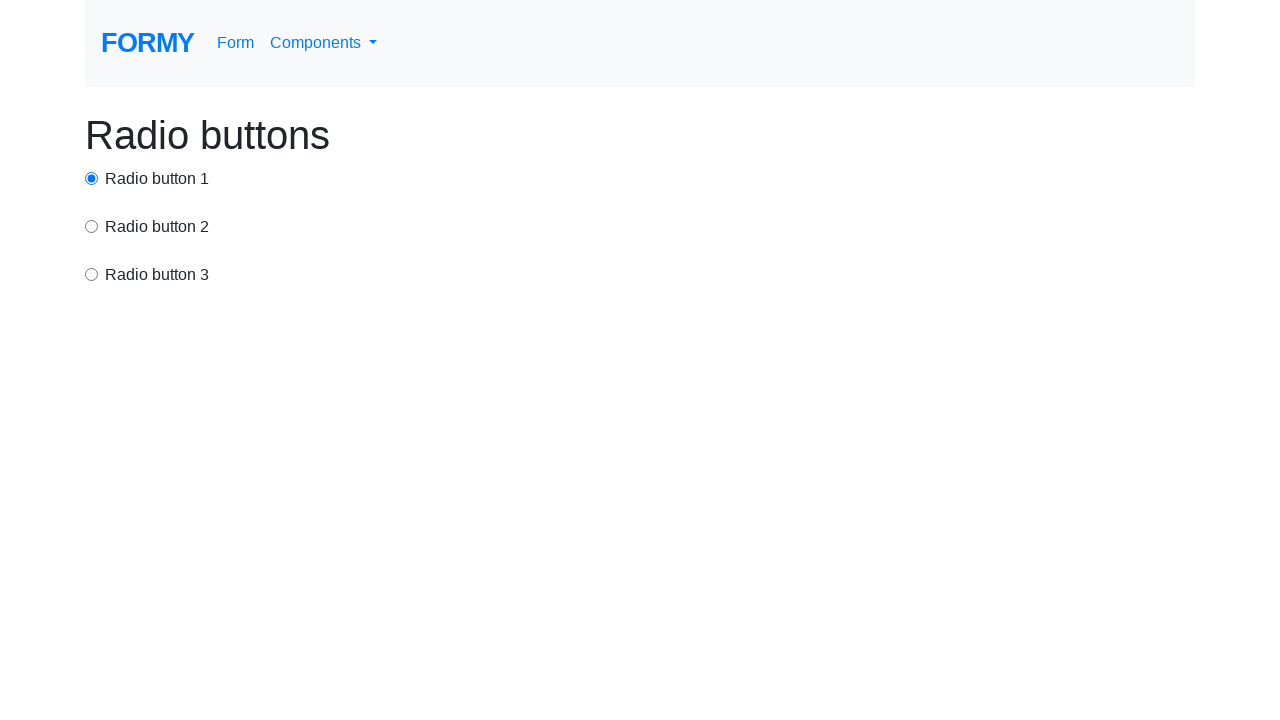

Clicked first radio button at (92, 178) on #radio-button-1
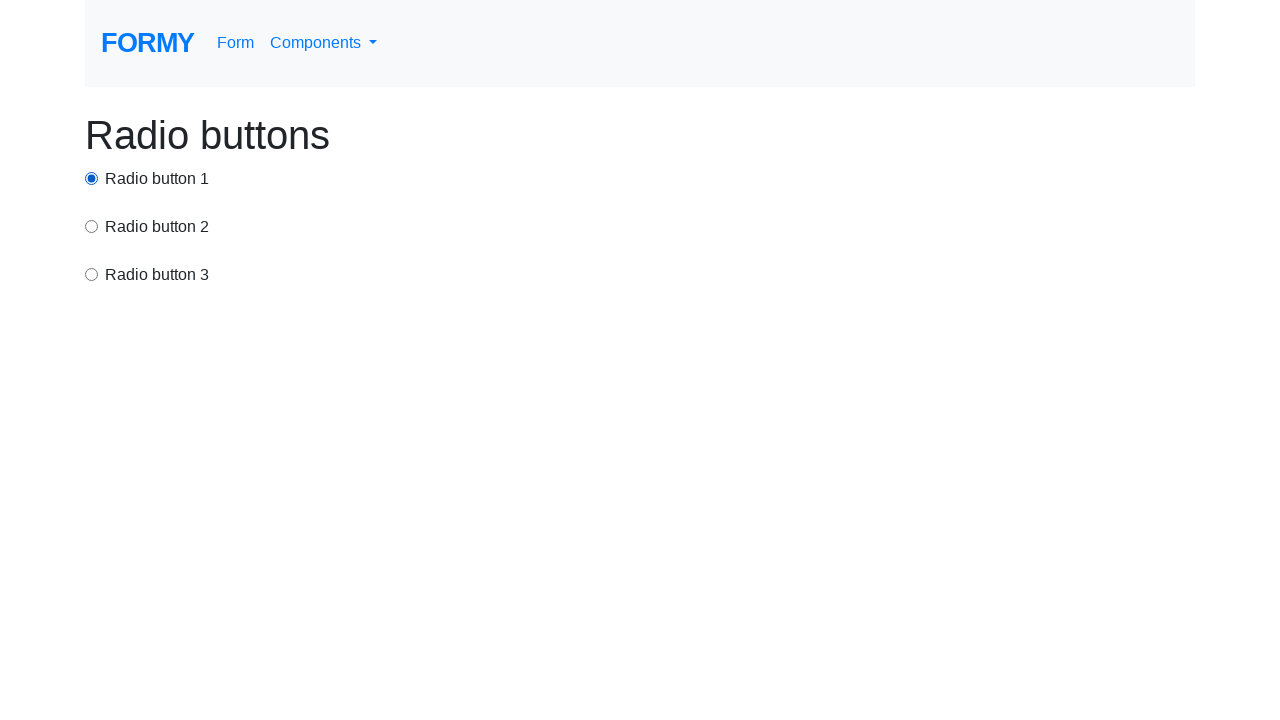

Clicked second radio button (option2) at (92, 226) on input[value='option2']
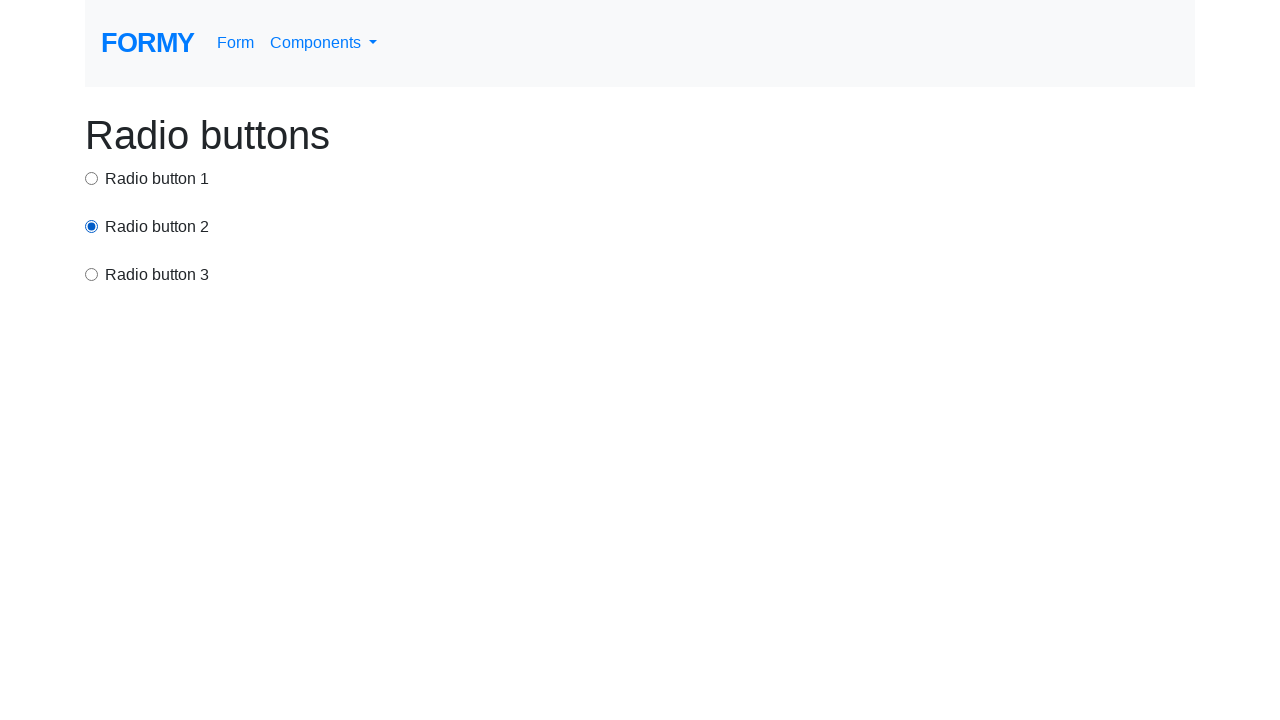

Clicked third radio button (option3) at (92, 274) on input[value='option3']
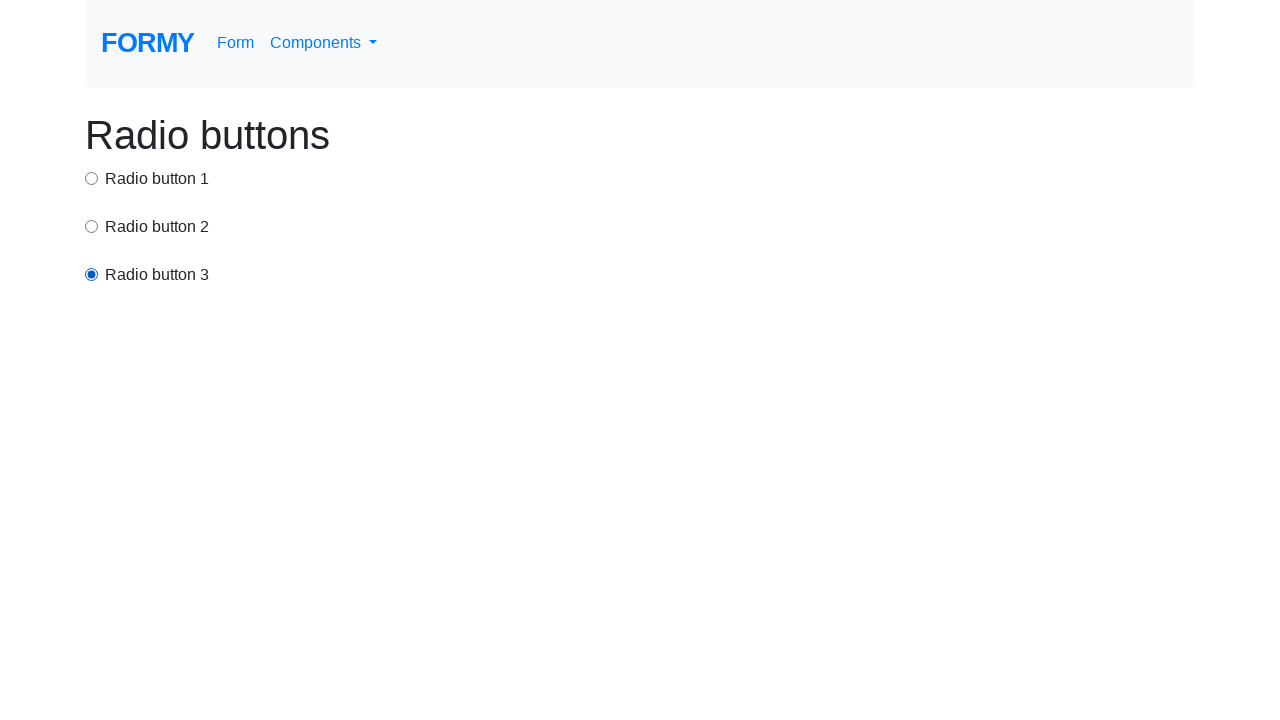

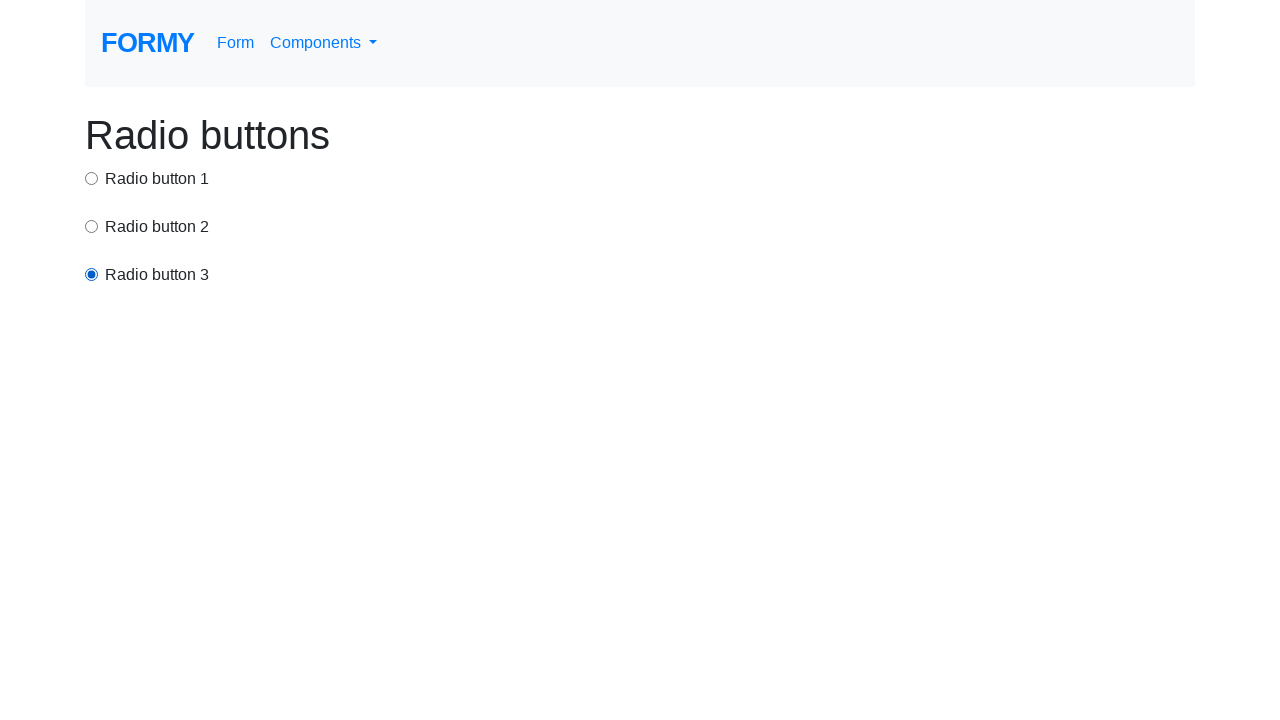